Performs a drag and drop action from a source element to a target element

Starting URL: https://crossbrowsertesting.github.io/drag-and-drop

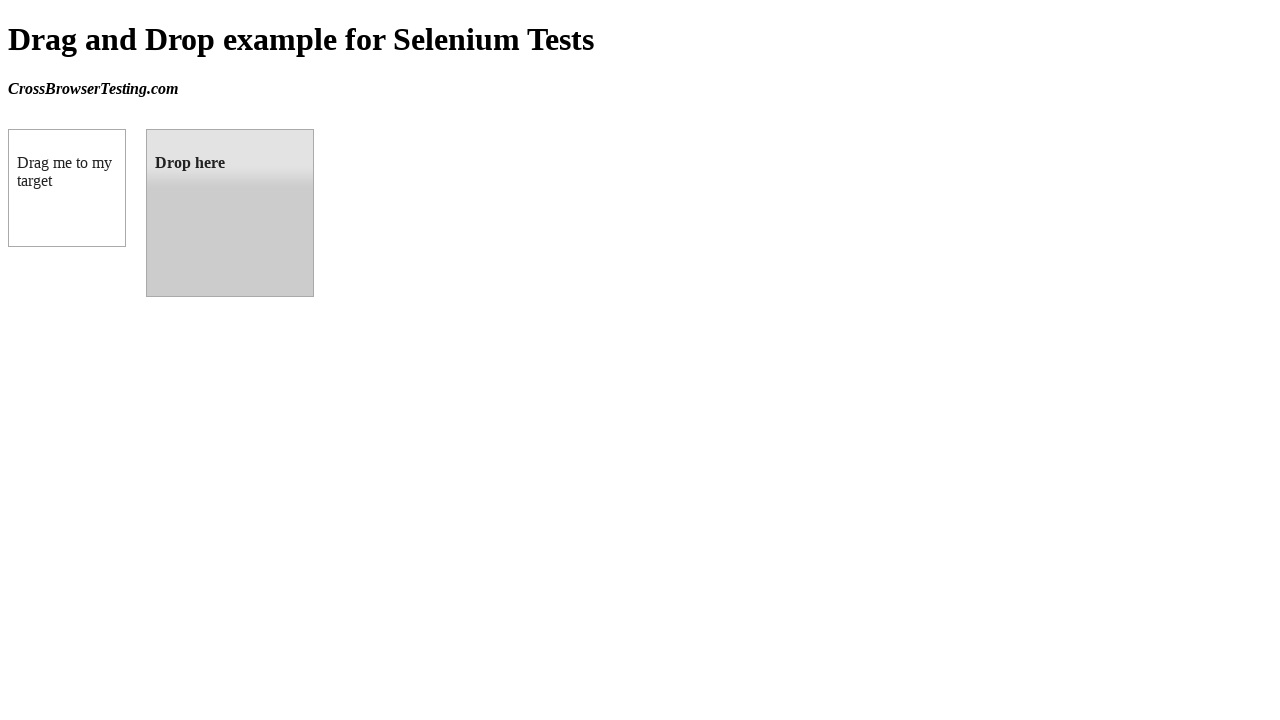

Navigated to drag and drop test page
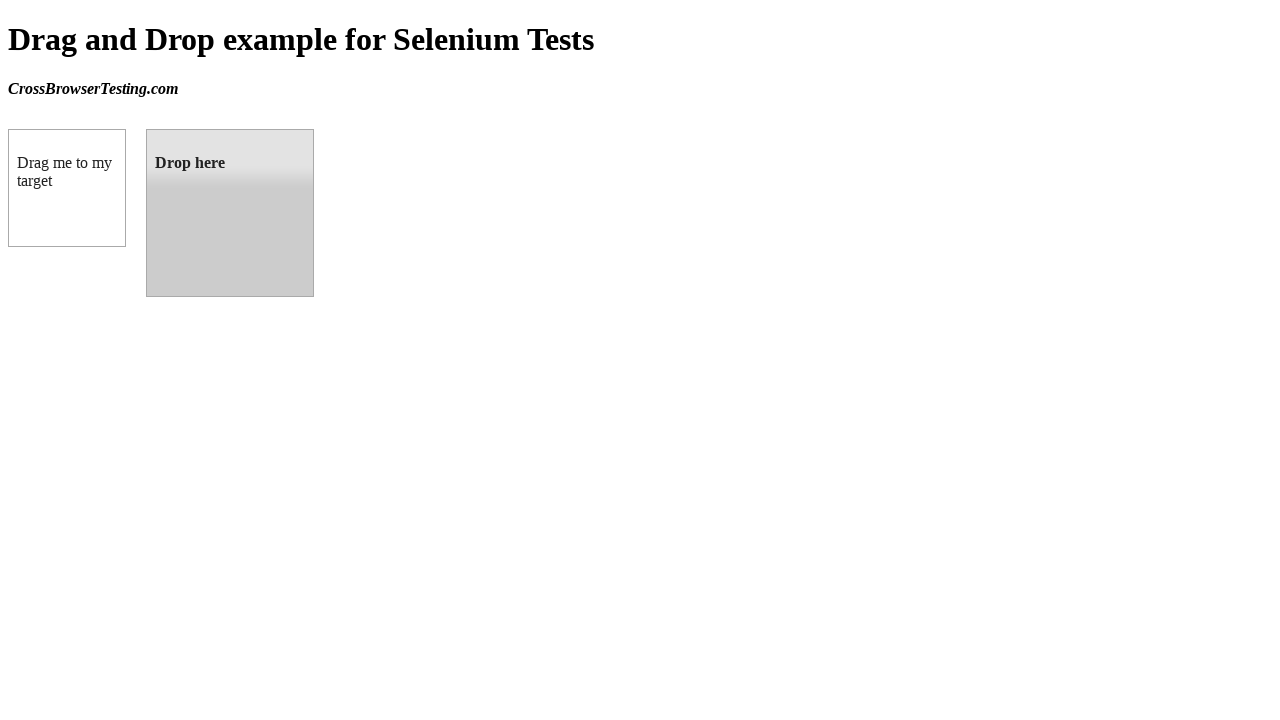

Located source element for drag and drop
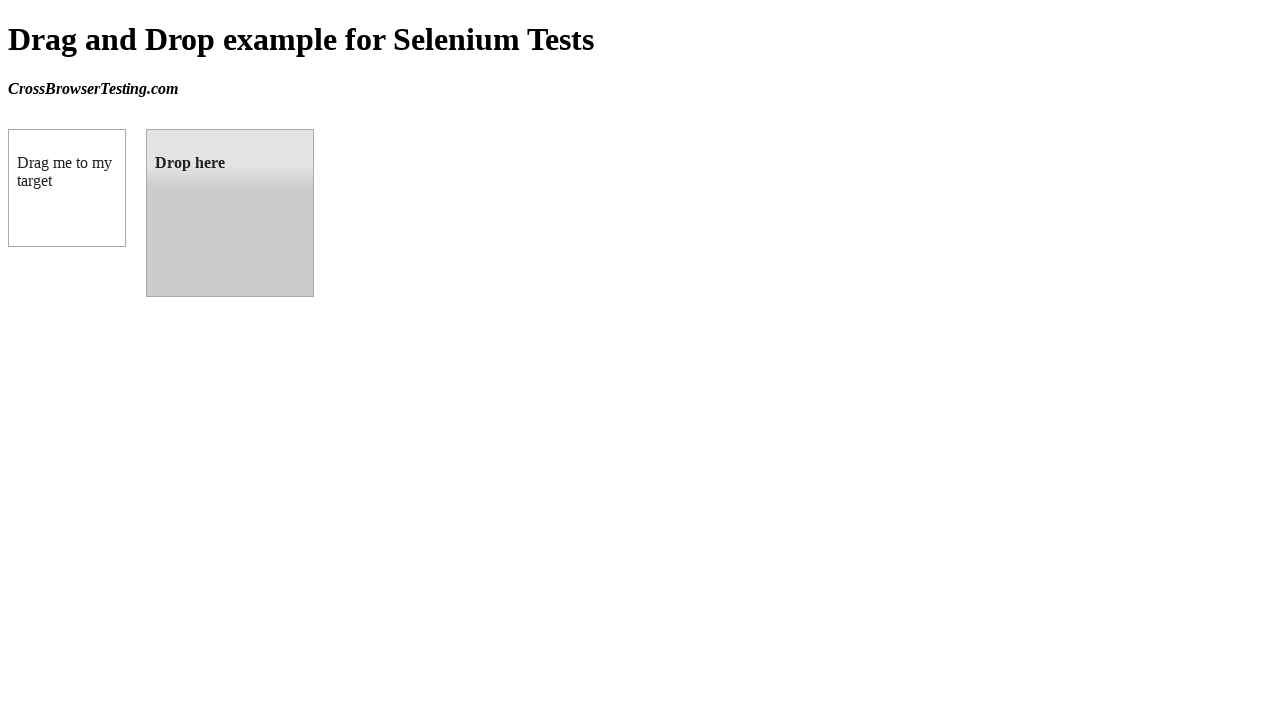

Located target element for drag and drop
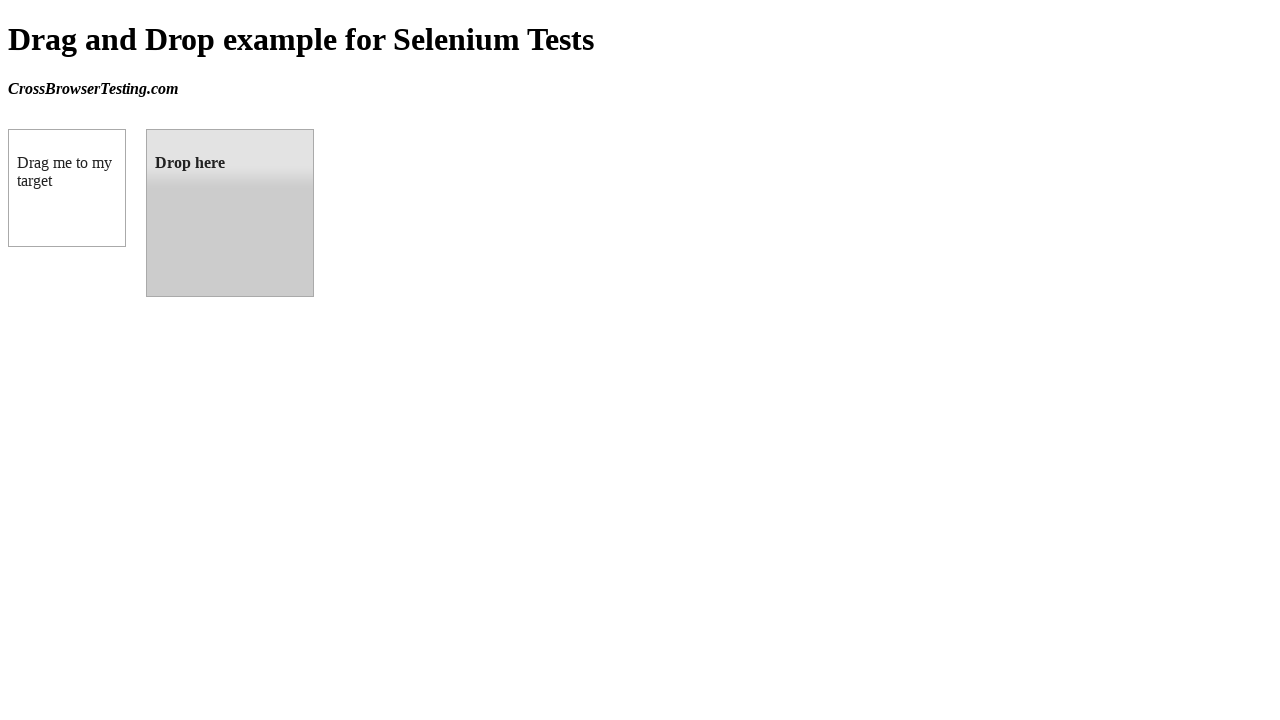

Performed drag and drop action from source to target element at (230, 213)
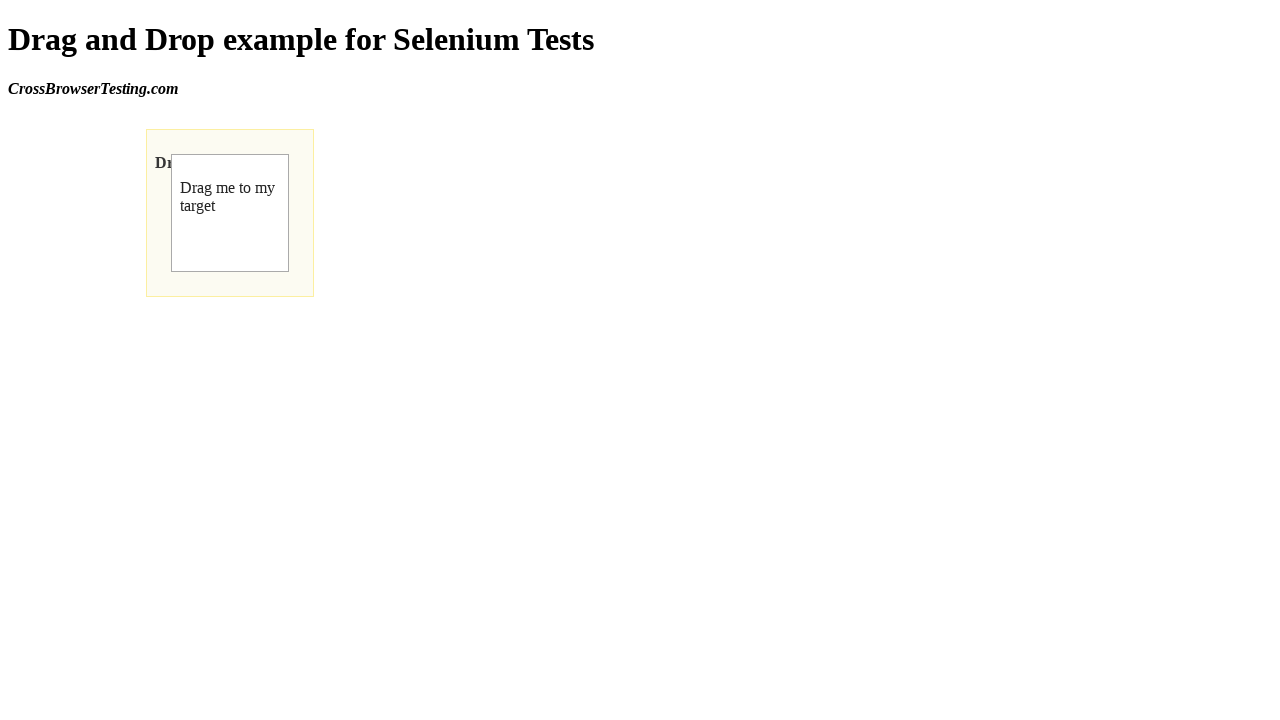

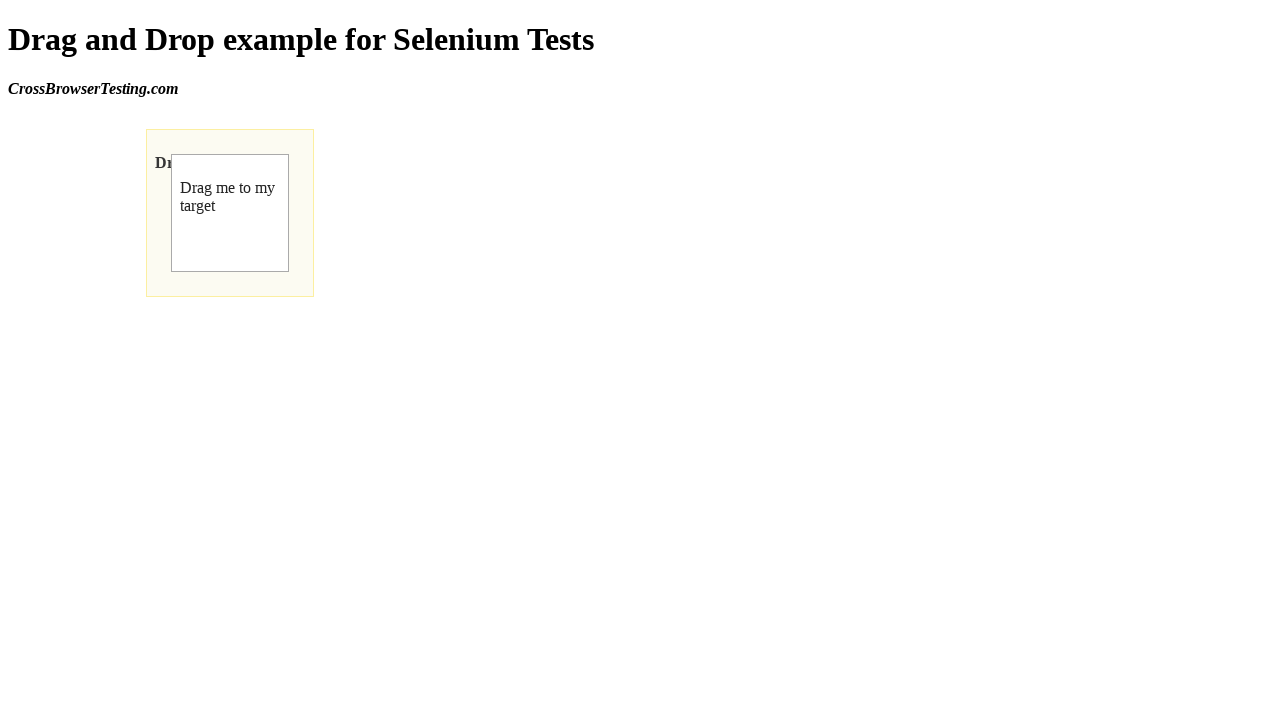